Tests clearing the complete state of all items by checking and then unchecking the toggle-all checkbox

Starting URL: https://demo.playwright.dev/todomvc

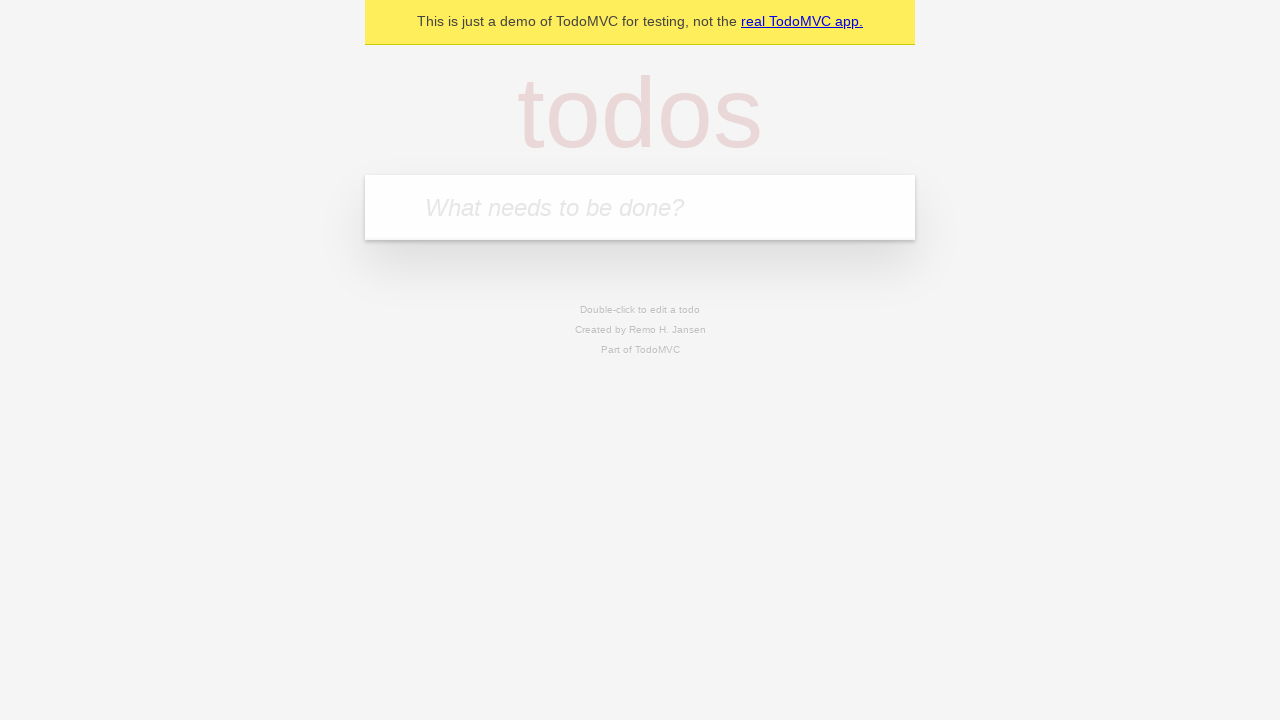

Filled todo input with 'buy some cheese' on internal:attr=[placeholder="What needs to be done?"i]
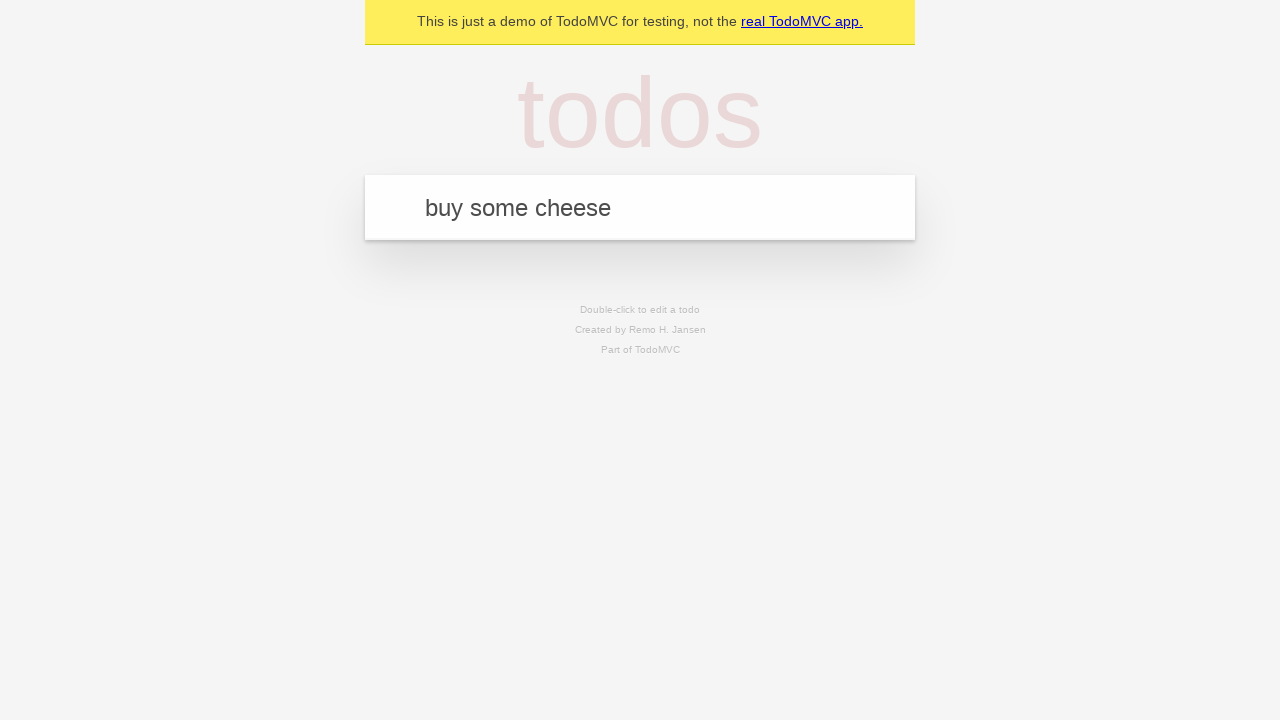

Pressed Enter to create first todo on internal:attr=[placeholder="What needs to be done?"i]
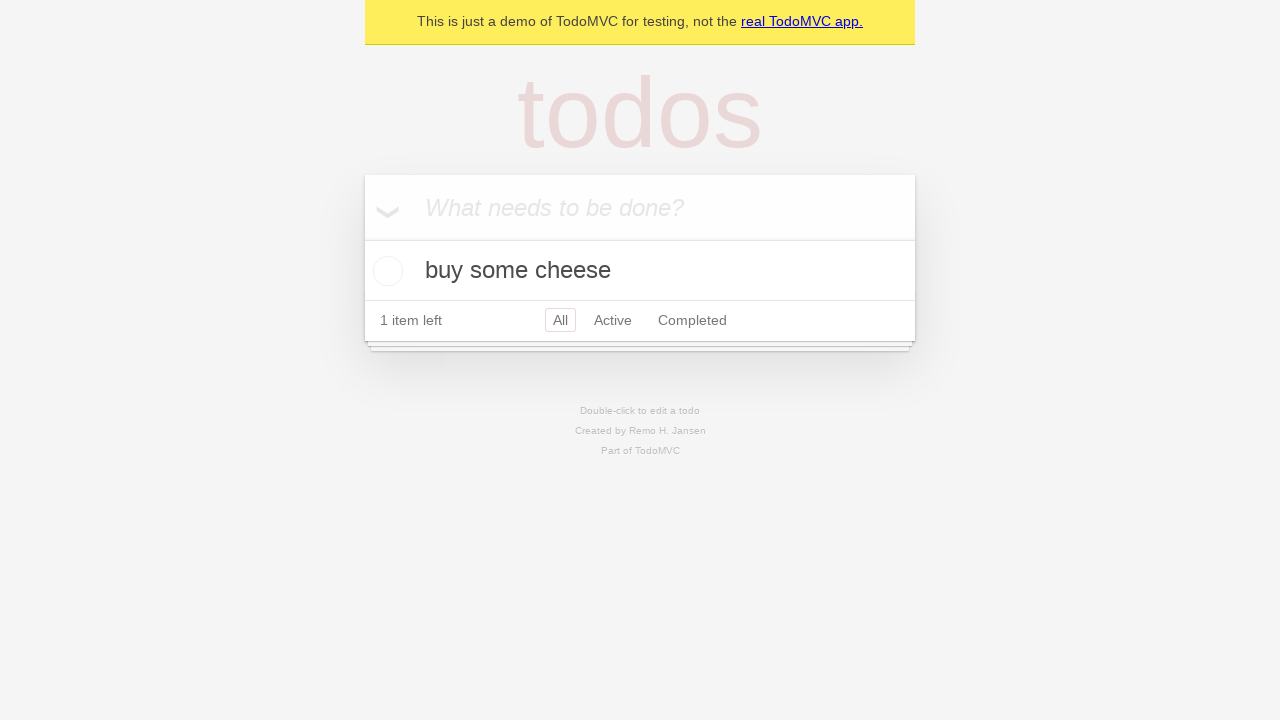

Filled todo input with 'feed the cat' on internal:attr=[placeholder="What needs to be done?"i]
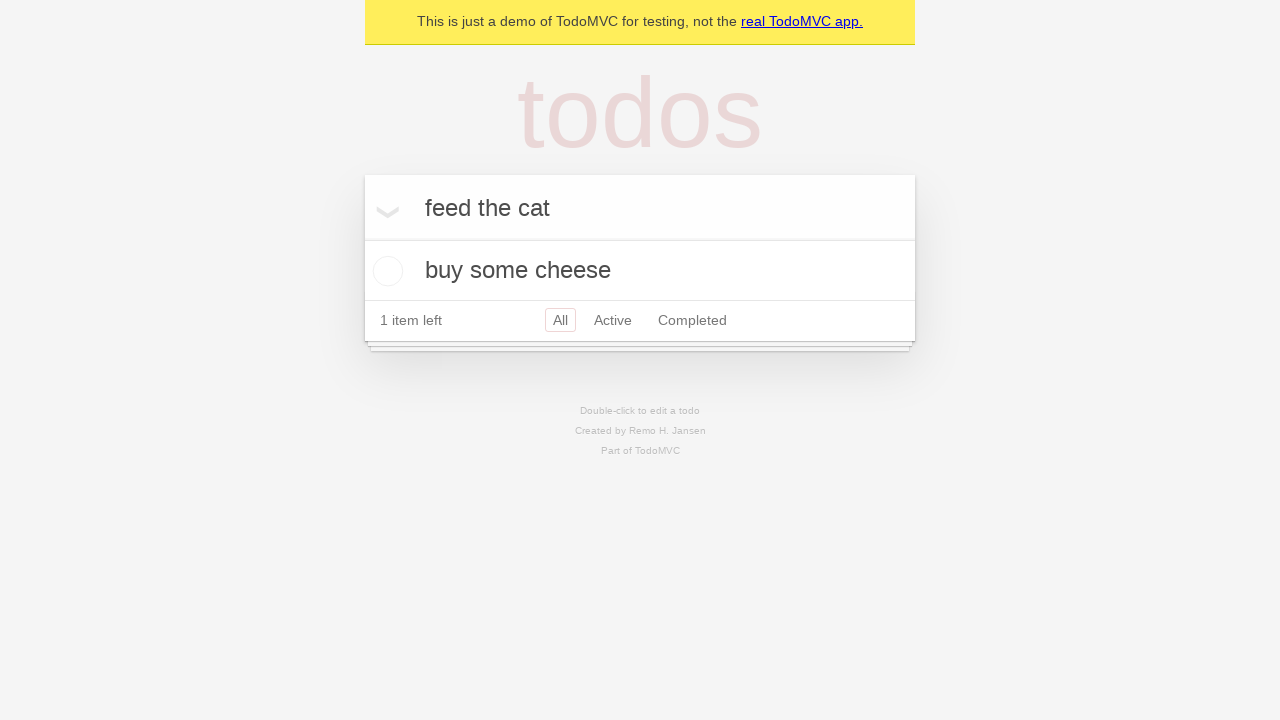

Pressed Enter to create second todo on internal:attr=[placeholder="What needs to be done?"i]
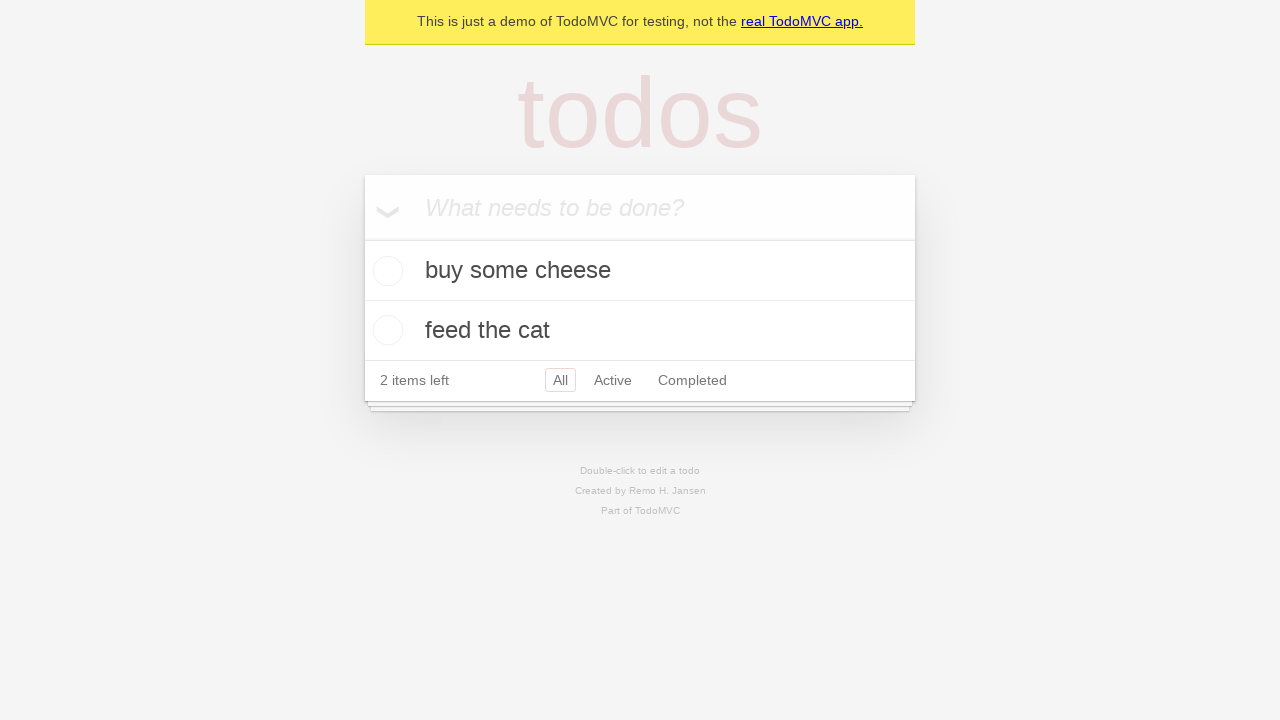

Filled todo input with 'book a doctors appointment' on internal:attr=[placeholder="What needs to be done?"i]
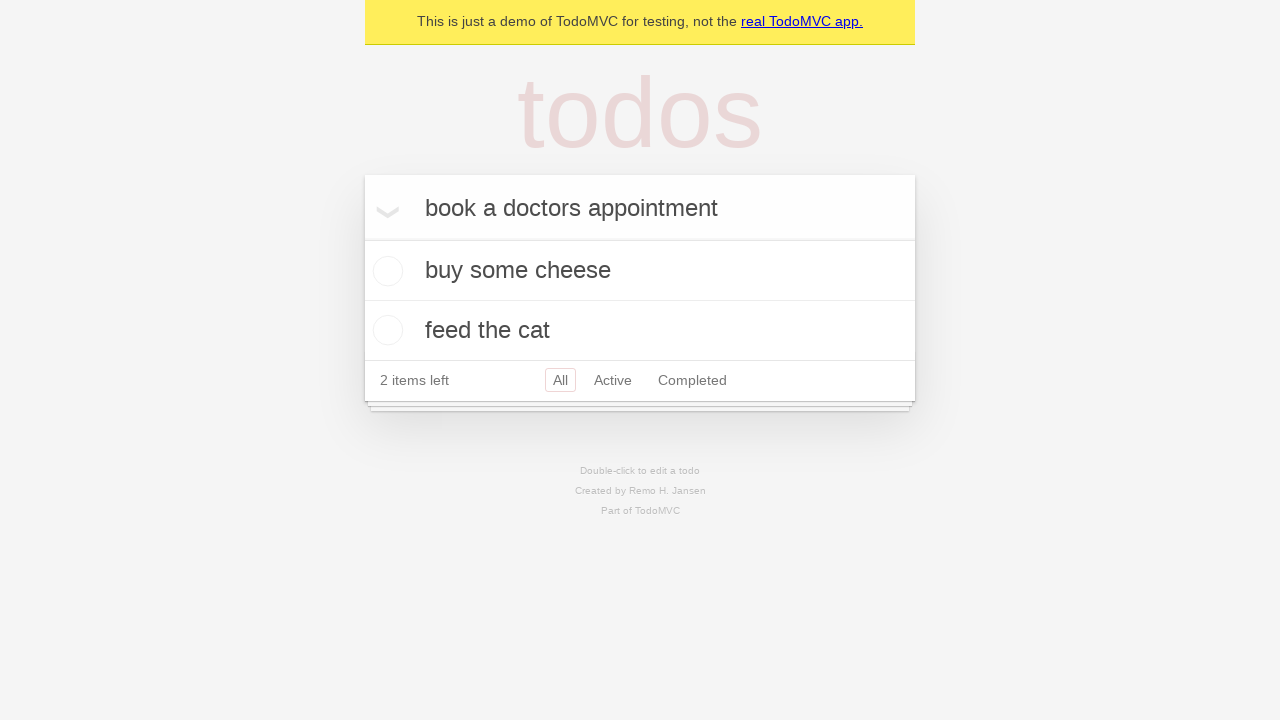

Pressed Enter to create third todo on internal:attr=[placeholder="What needs to be done?"i]
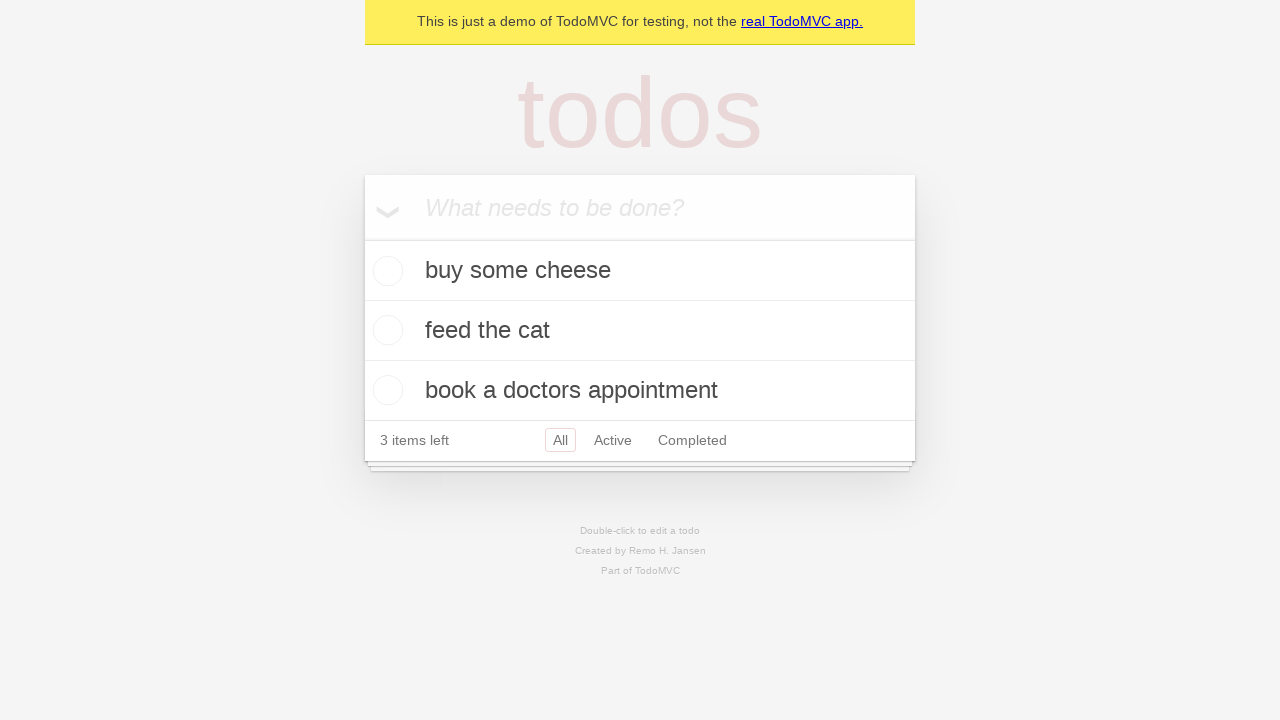

Checked toggle-all checkbox to mark all todos as complete at (362, 238) on internal:label="Mark all as complete"i
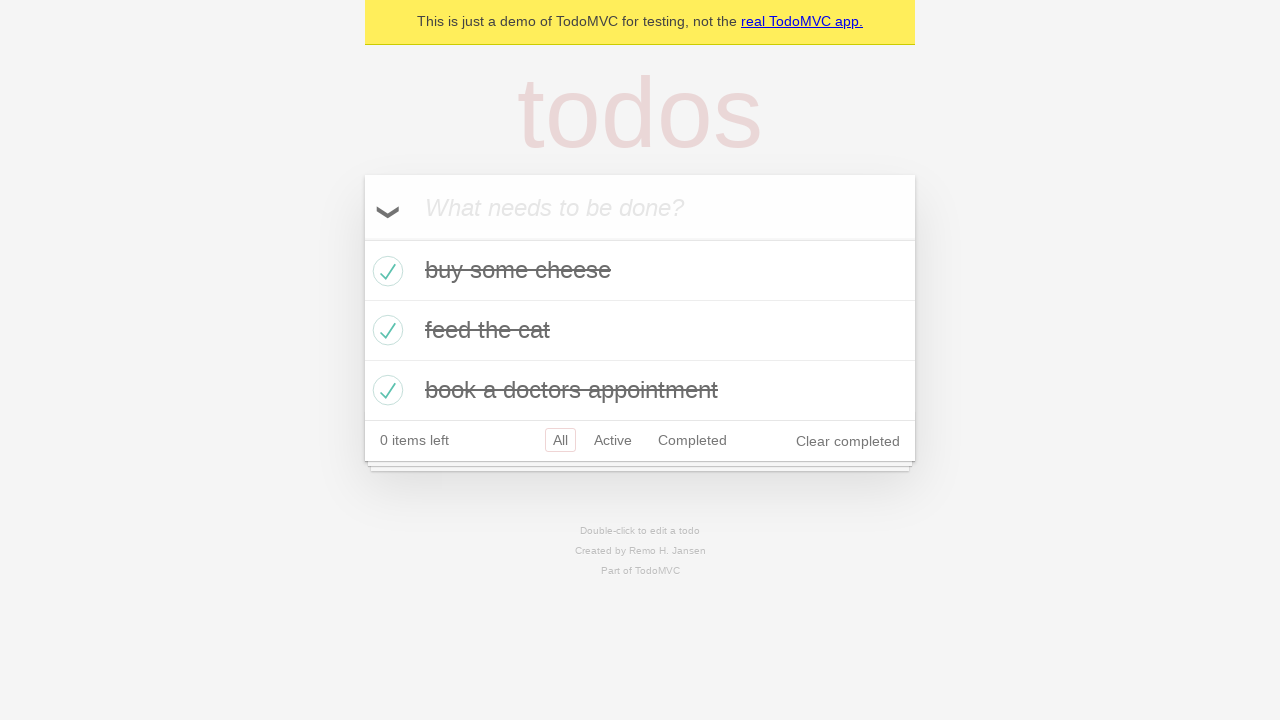

Unchecked toggle-all checkbox to clear complete state of all todos at (362, 238) on internal:label="Mark all as complete"i
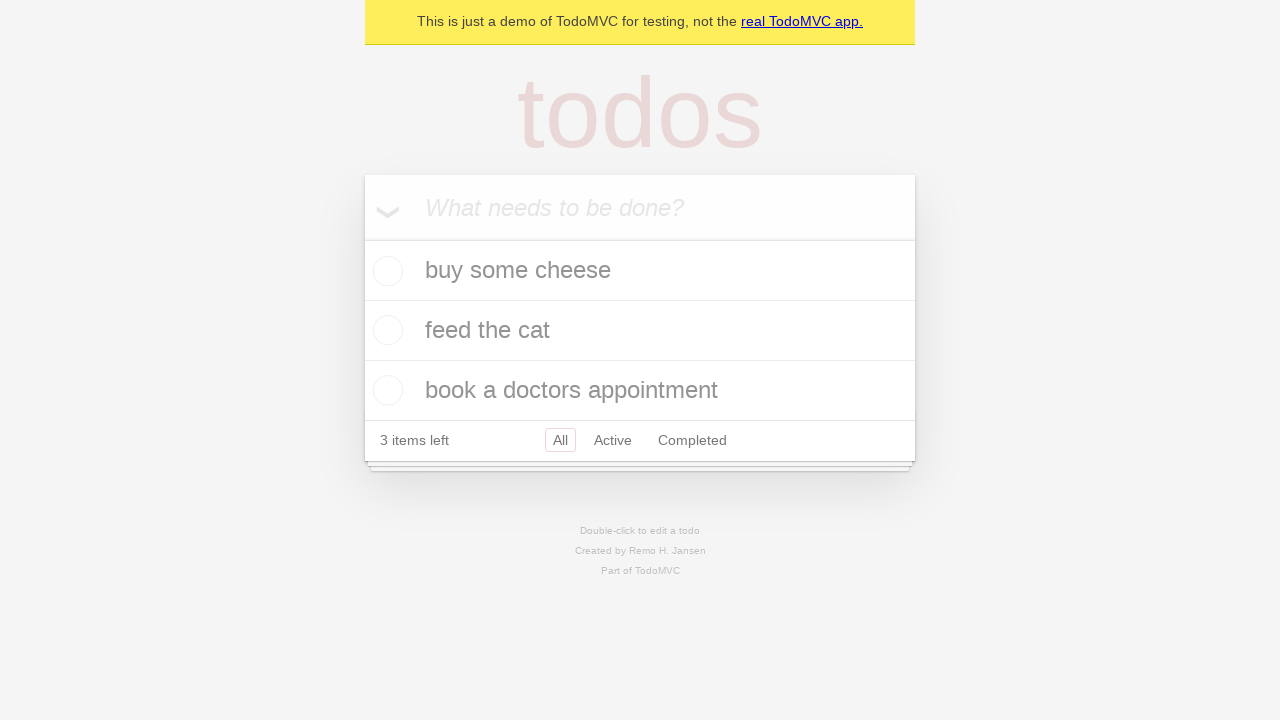

Waited for todo items to be rendered as uncompleted
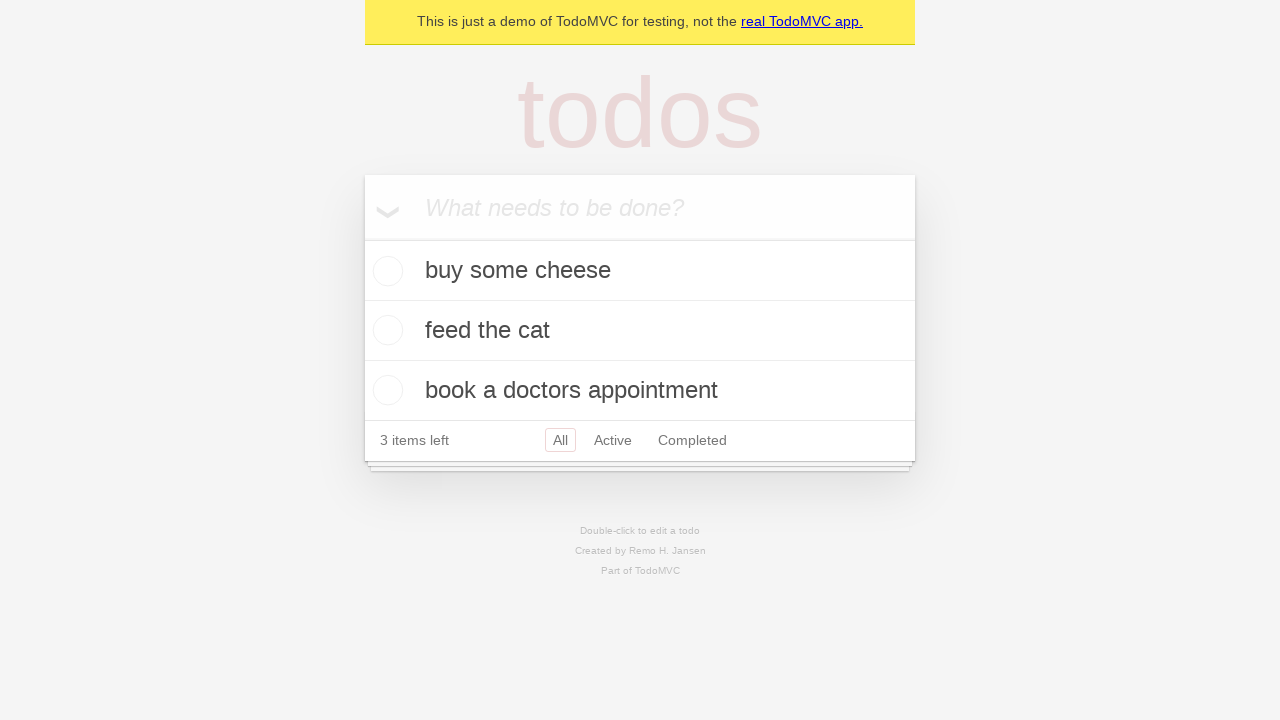

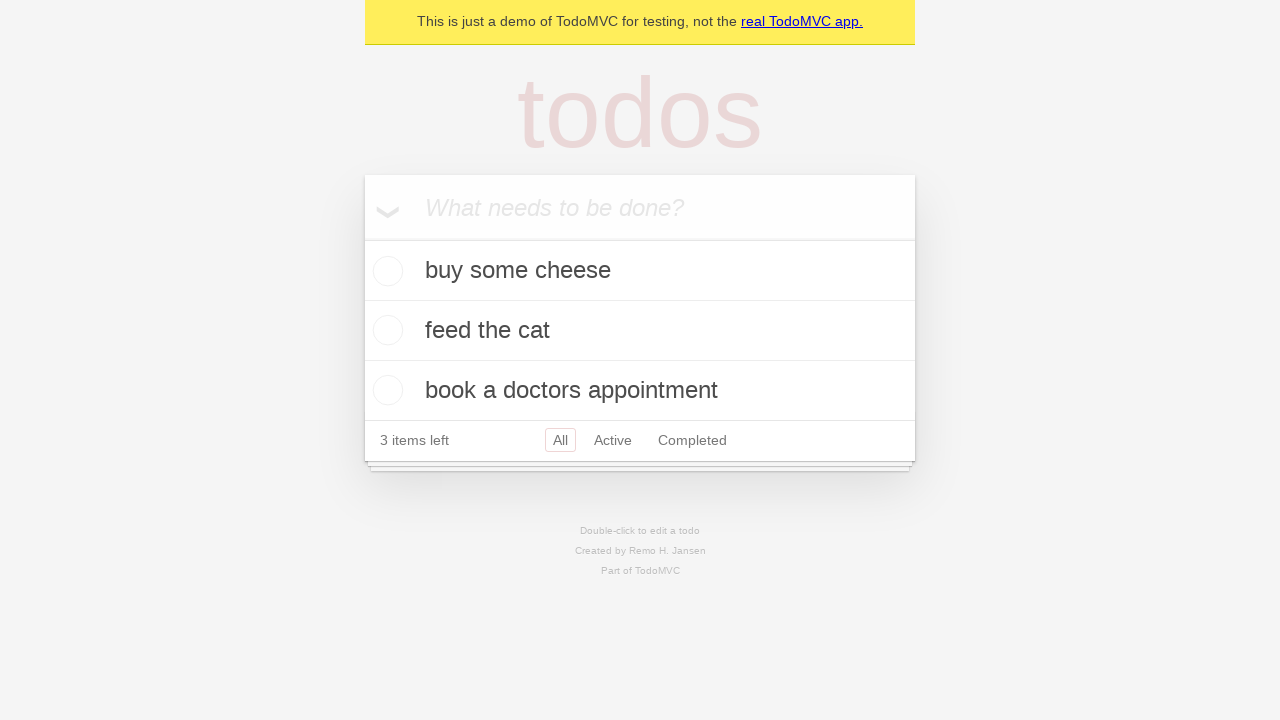